Tests JavaScript prompt dialog by clicking the JS Prompt button and dismissing it, verifying the result shows null was entered

Starting URL: https://the-internet.herokuapp.com/javascript_alerts

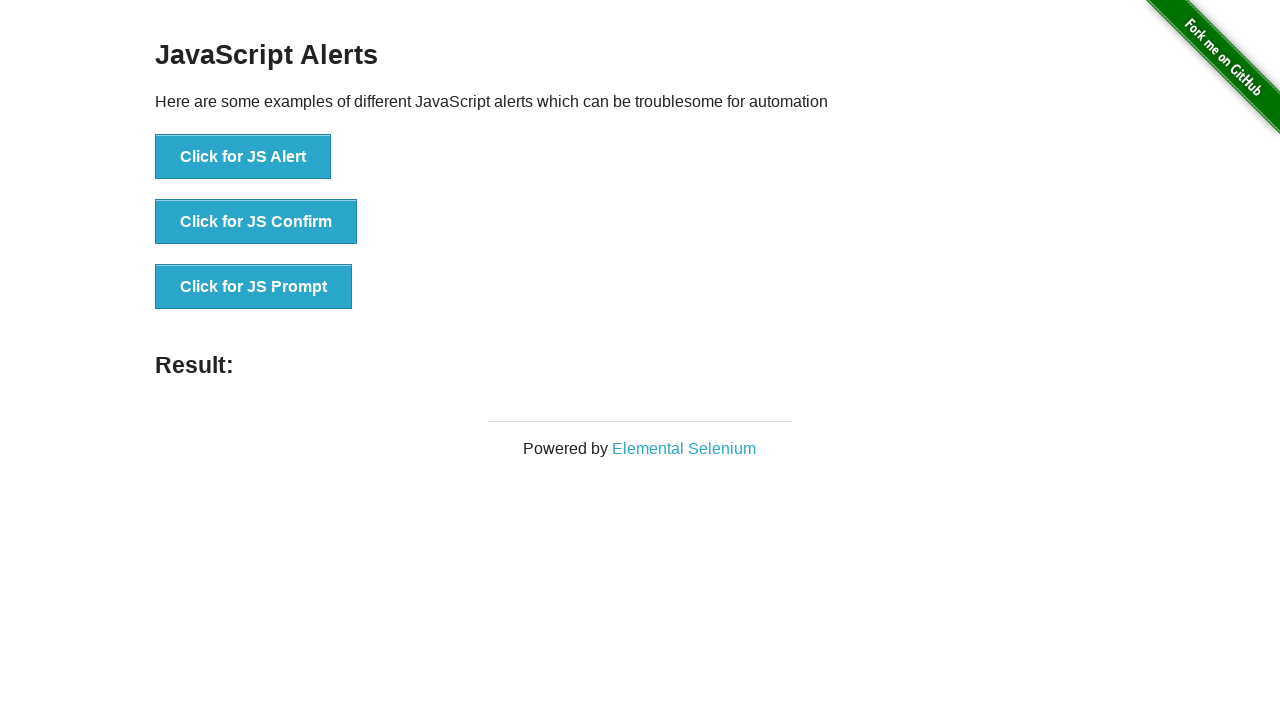

Set up dialog handler to dismiss prompts
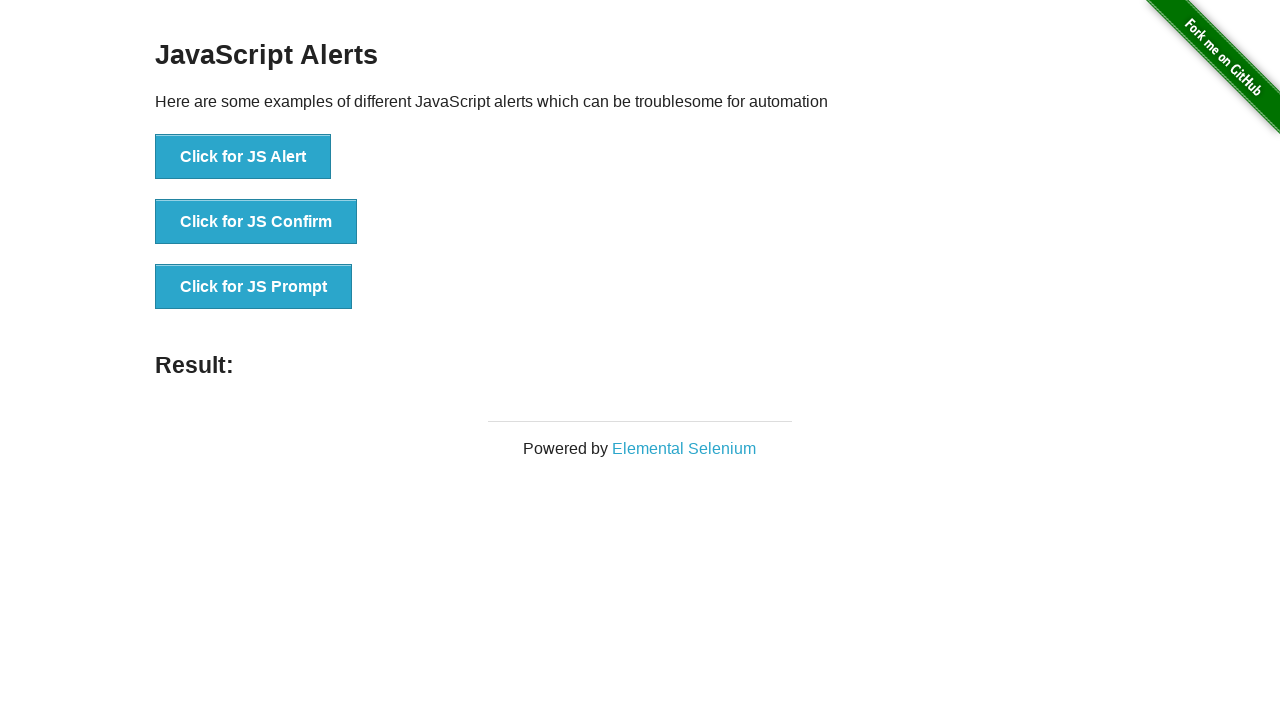

Clicked JS Prompt button at (254, 287) on button[onclick*='jsPrompt']
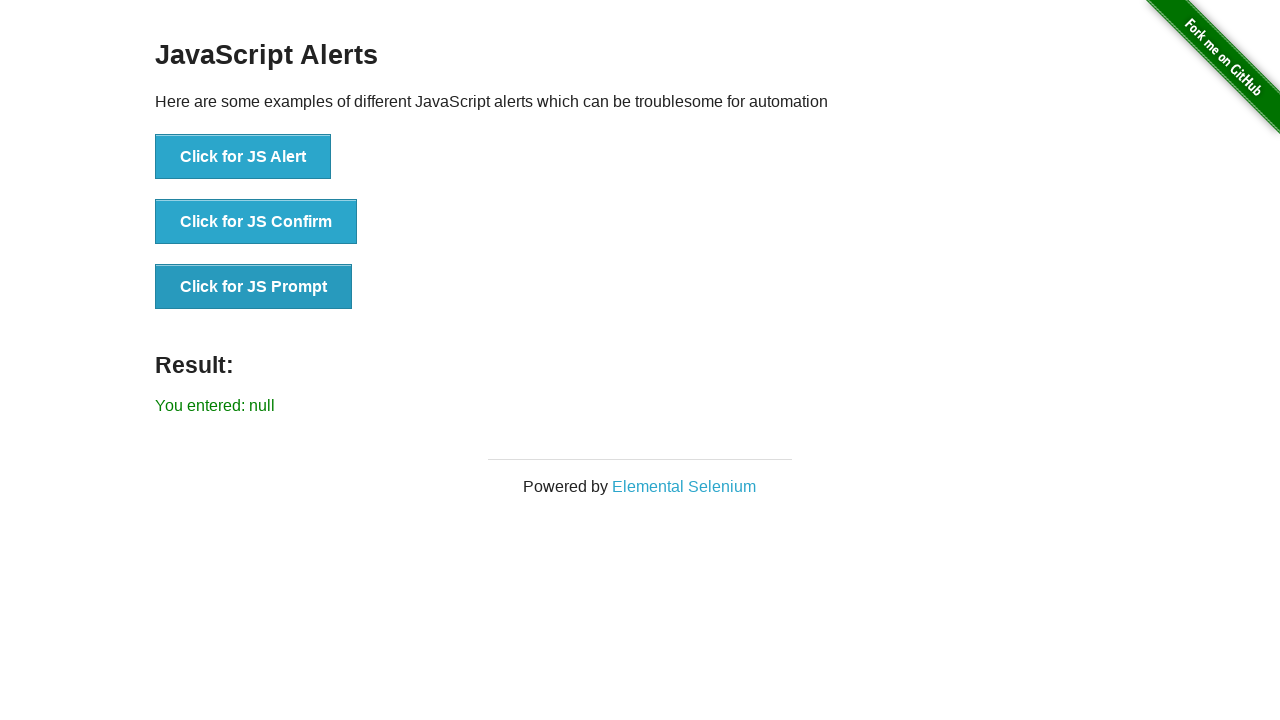

Result message appeared after dismissing prompt
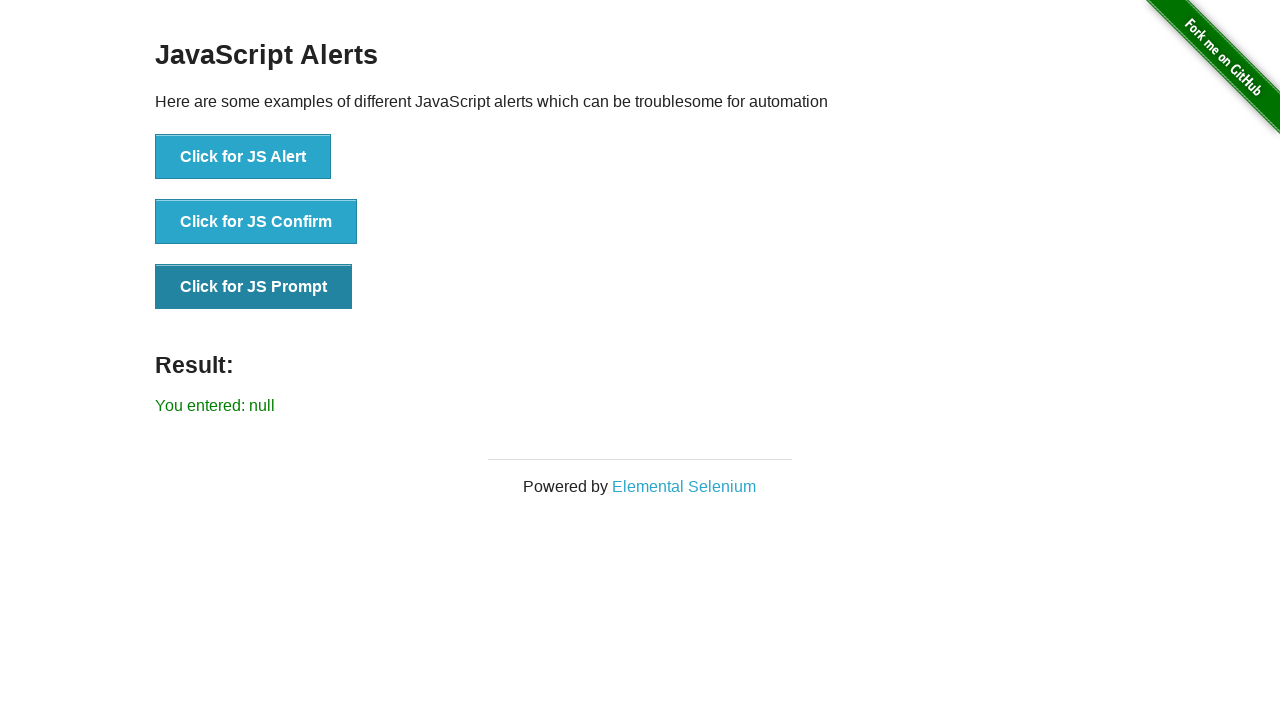

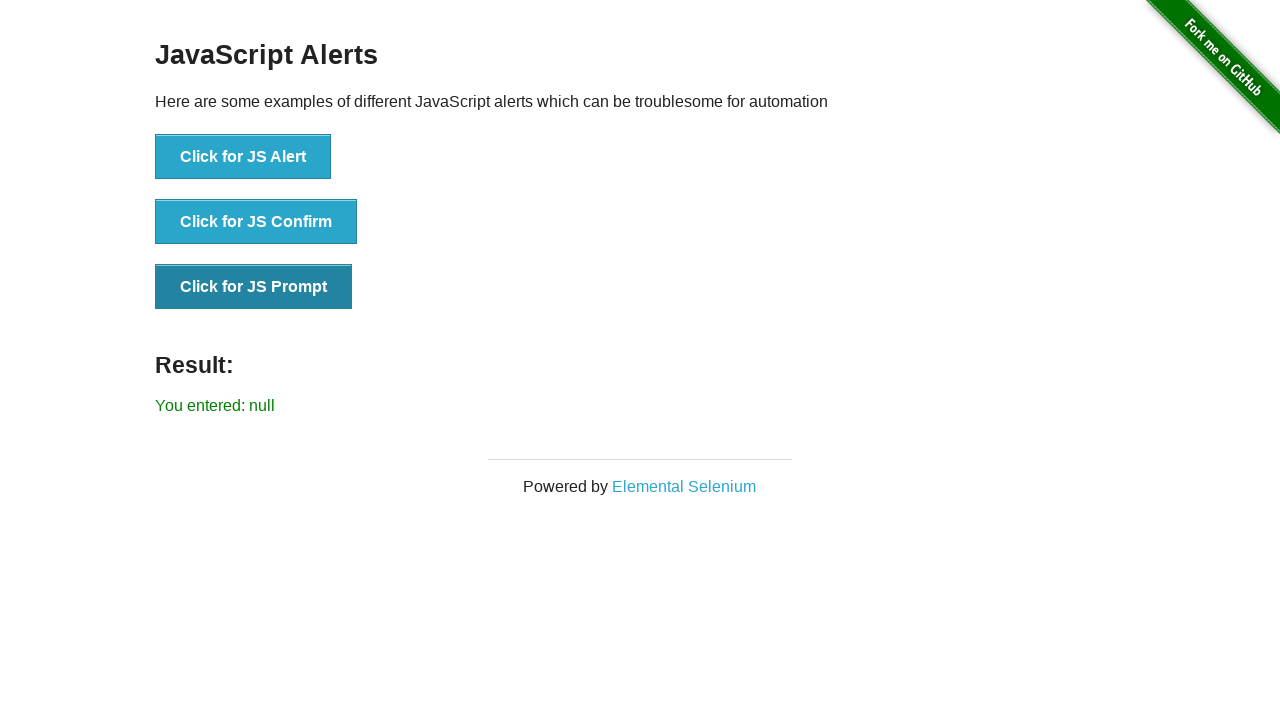